Tests autocomplete input functionality by typing a country code and selecting from dropdown suggestions

Starting URL: https://codenboxautomationlab.com/practice/

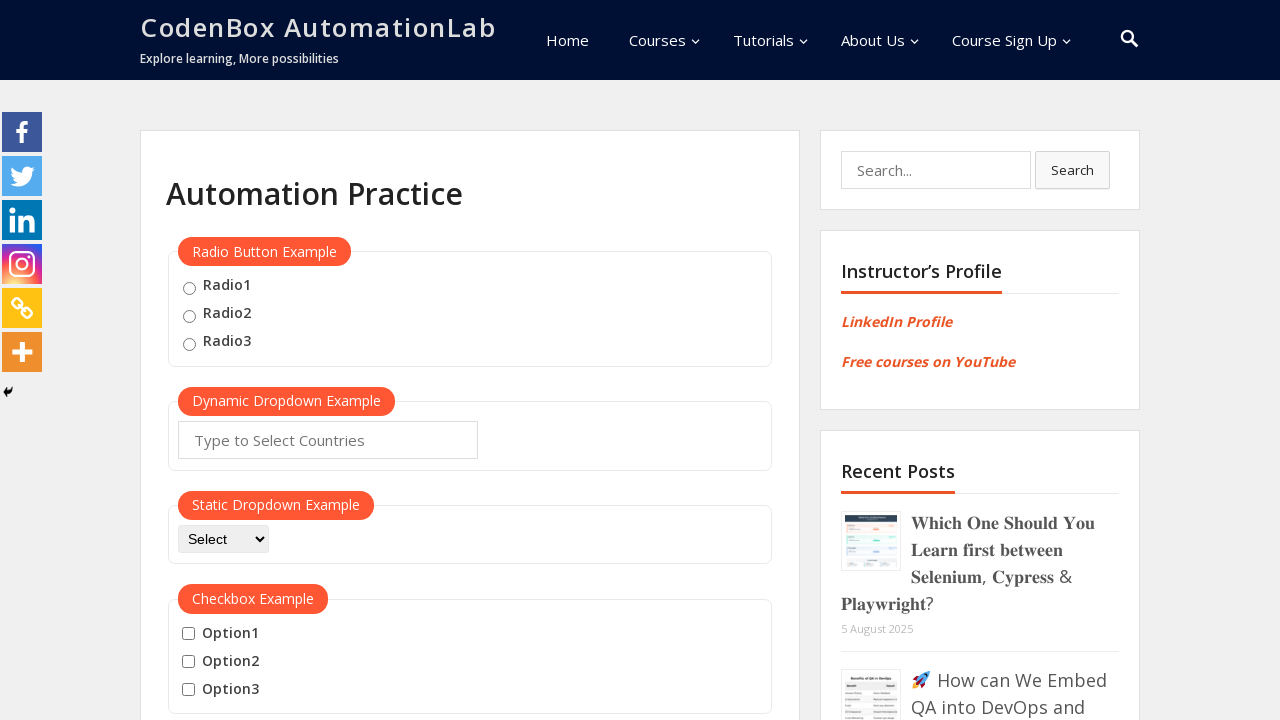

Filled autocomplete input with country code 'ja' on .inputs.ui-autocomplete-input
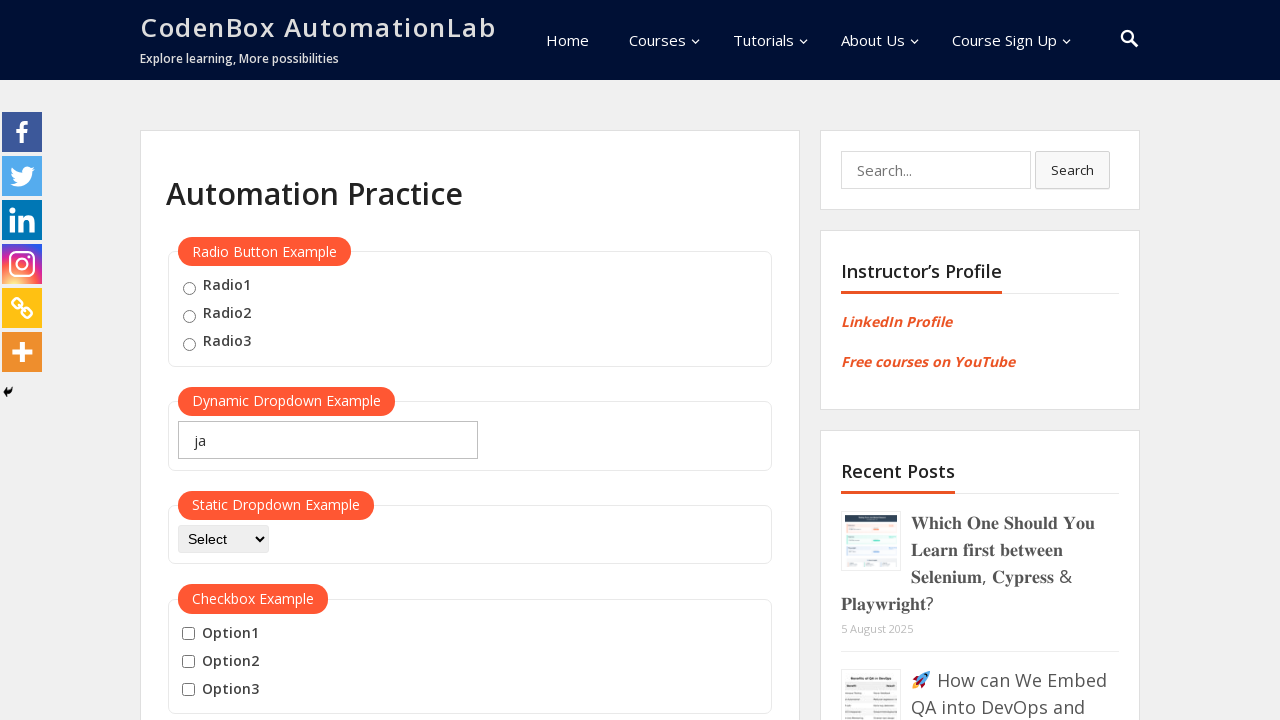

Pressed ArrowDown to navigate to first suggestion in dropdown
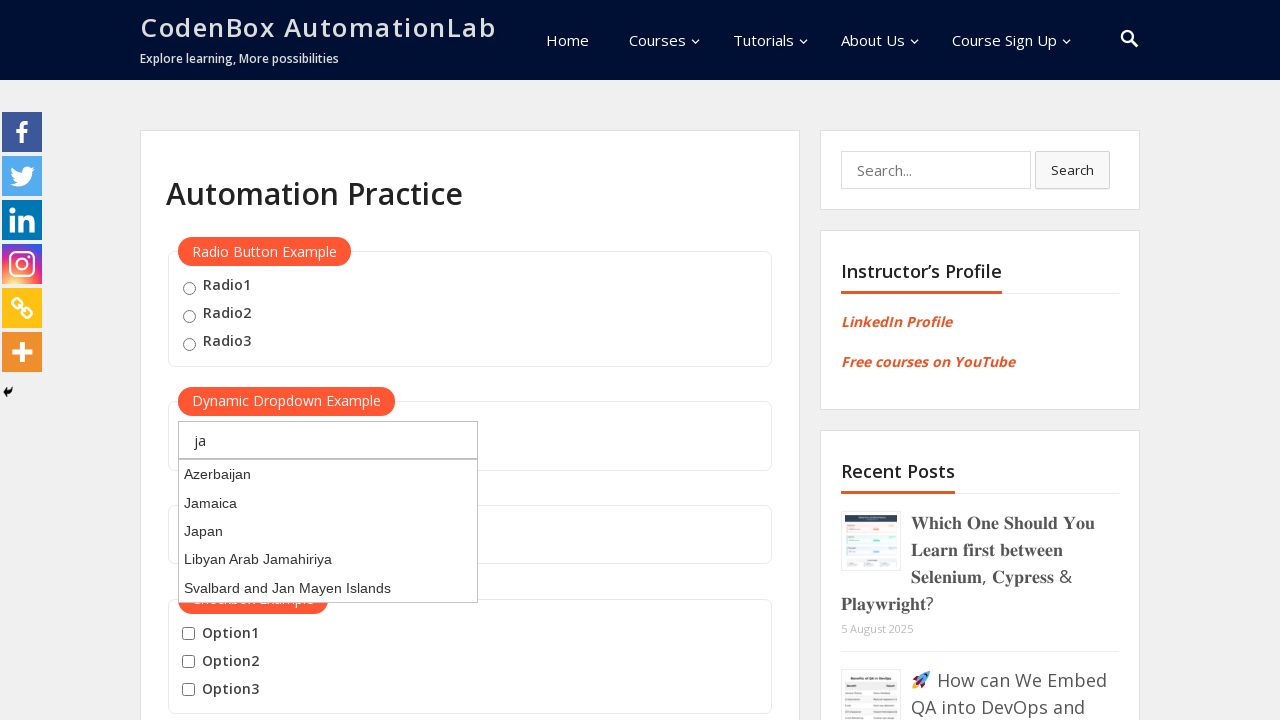

Pressed Enter to select the highlighted suggestion
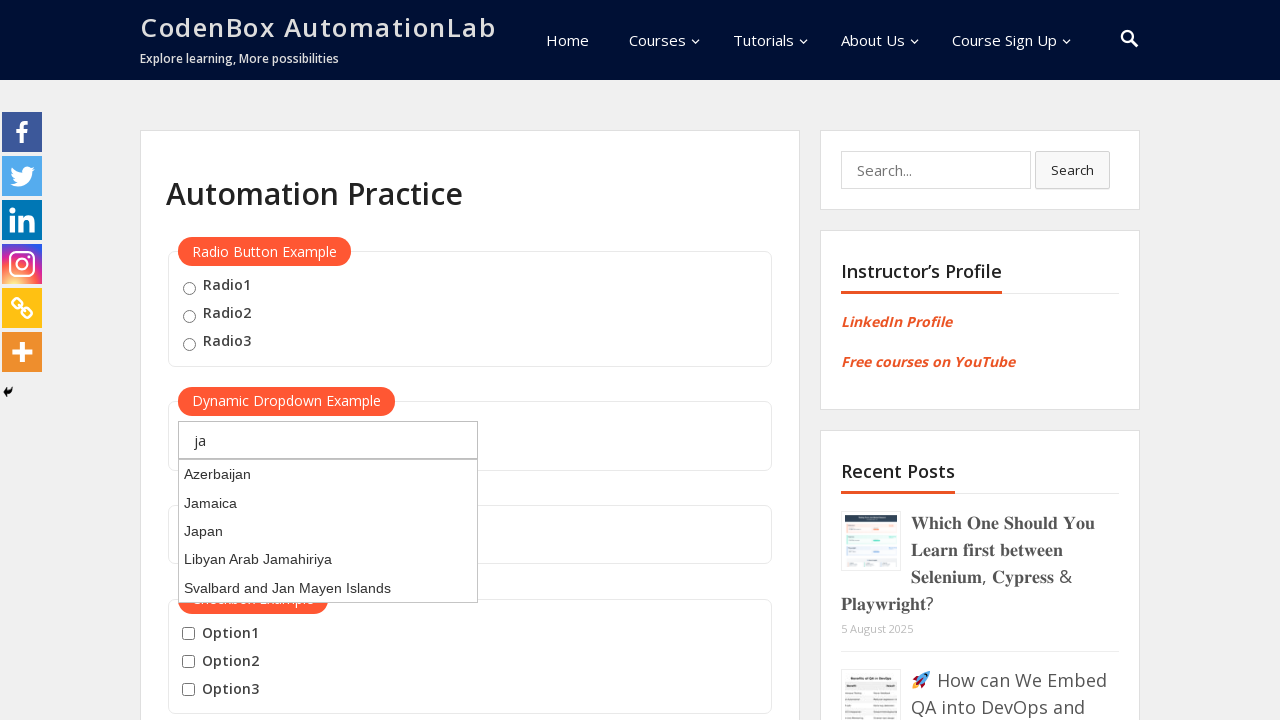

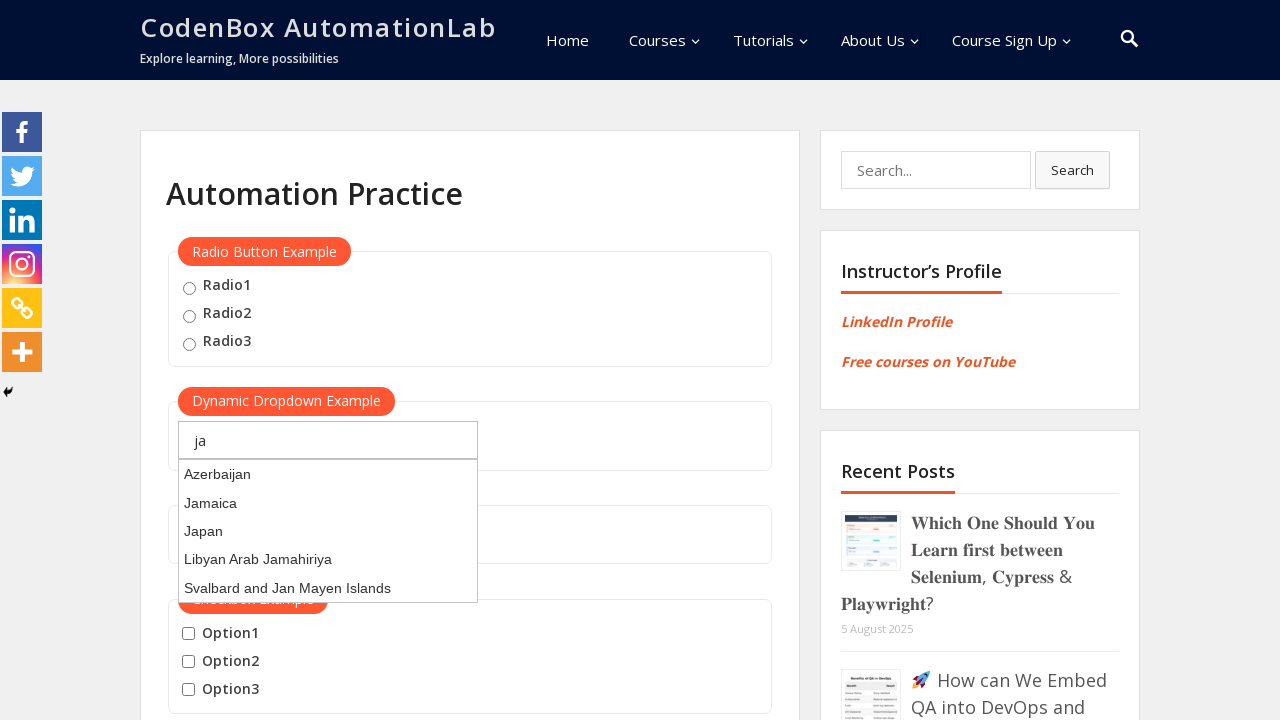